Tests that clicking clear completed removes completed items from the list

Starting URL: https://demo.playwright.dev/todomvc

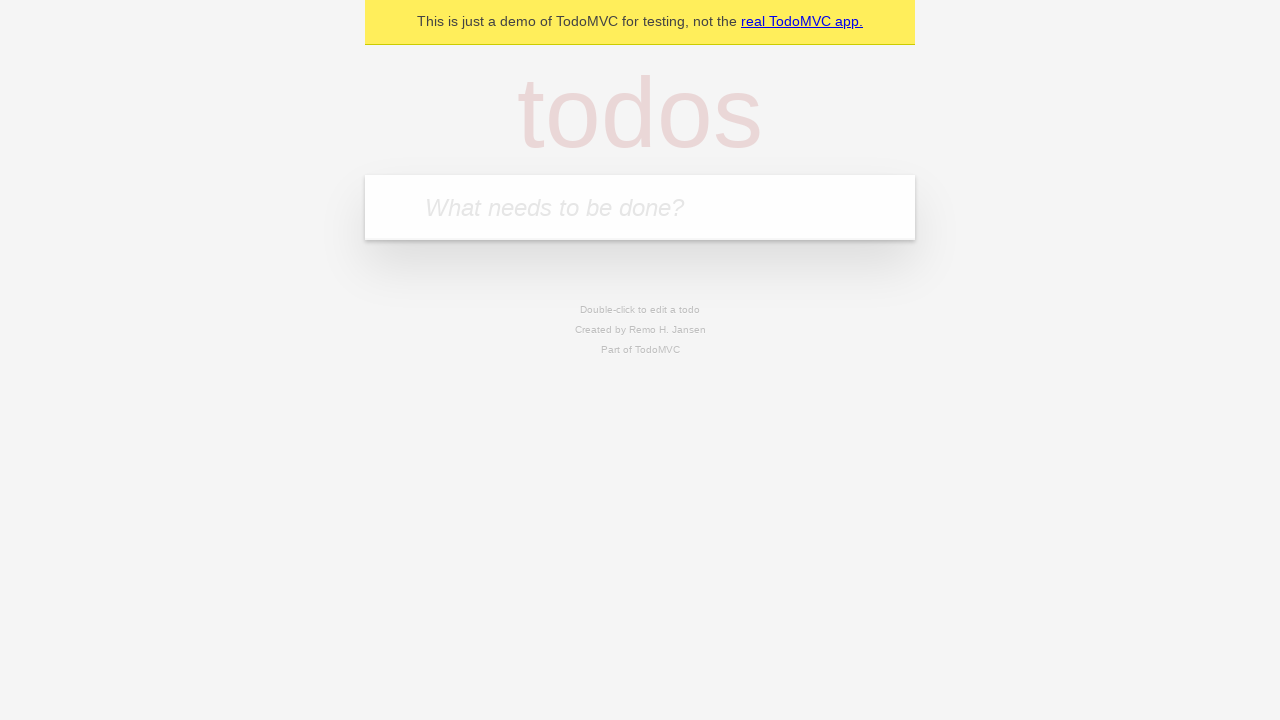

Filled new todo input with 'buy some cheese' on .new-todo
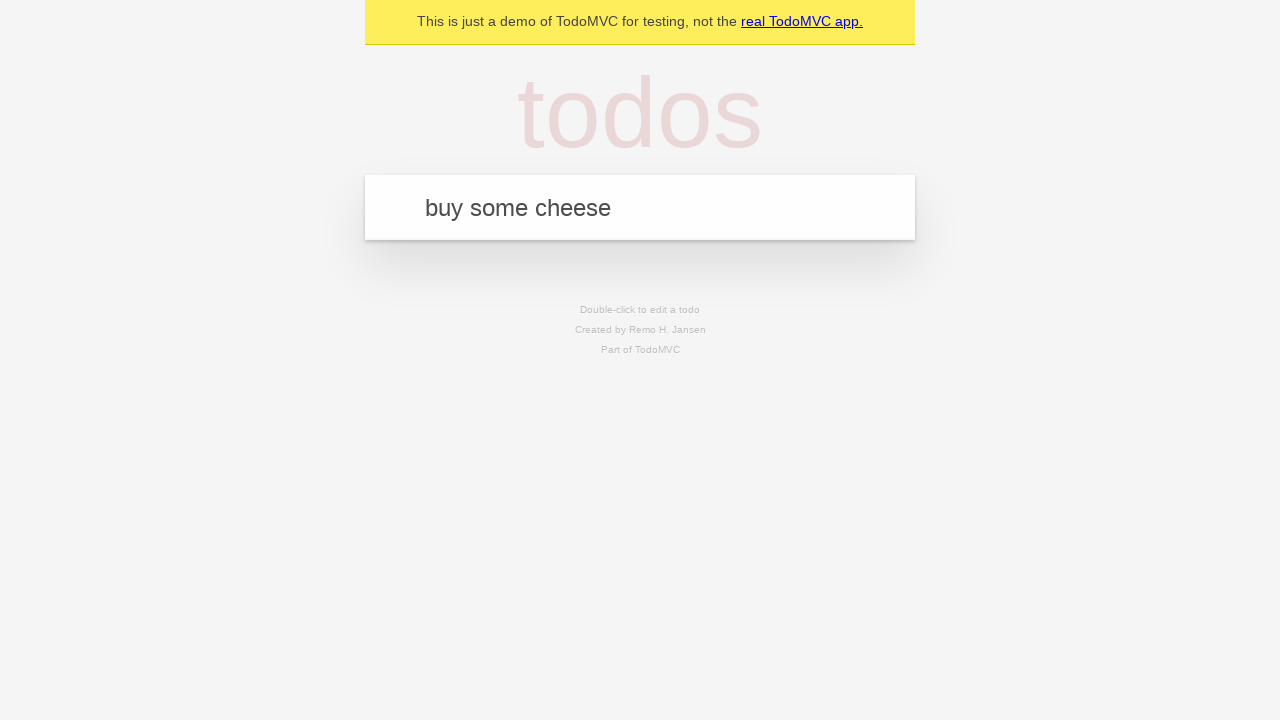

Pressed Enter to create first todo on .new-todo
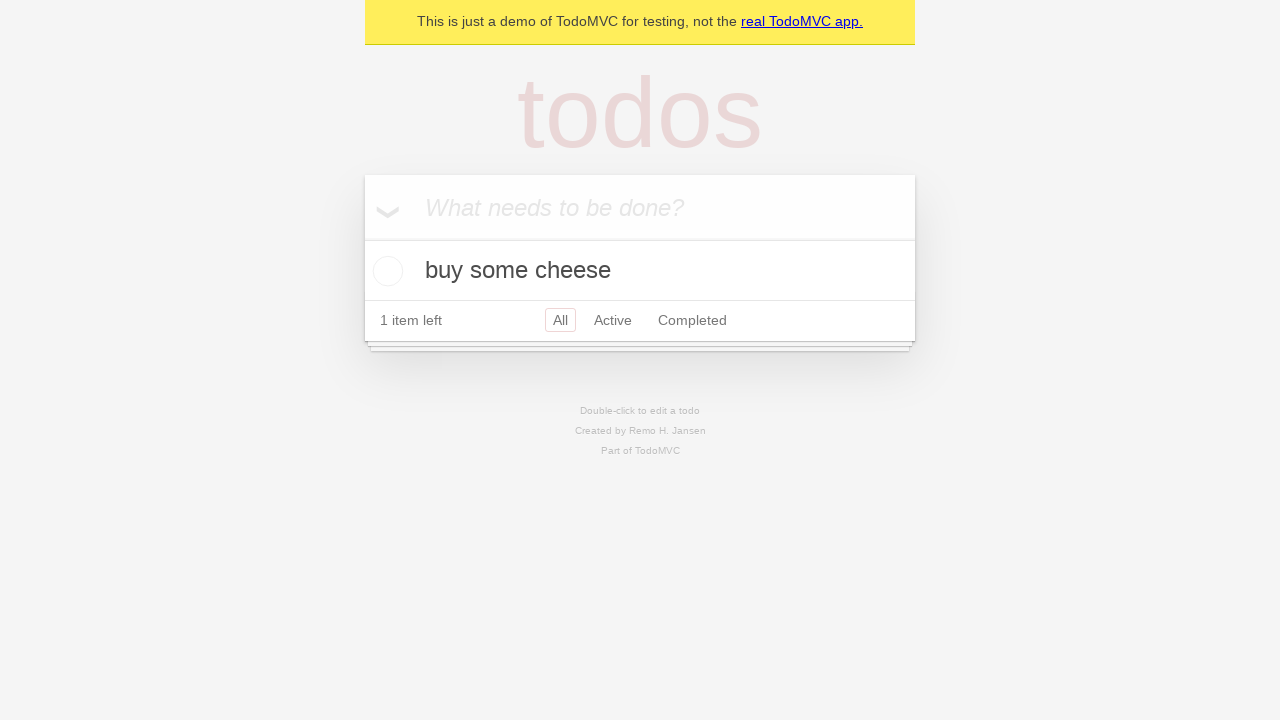

Filled new todo input with 'feed the cat' on .new-todo
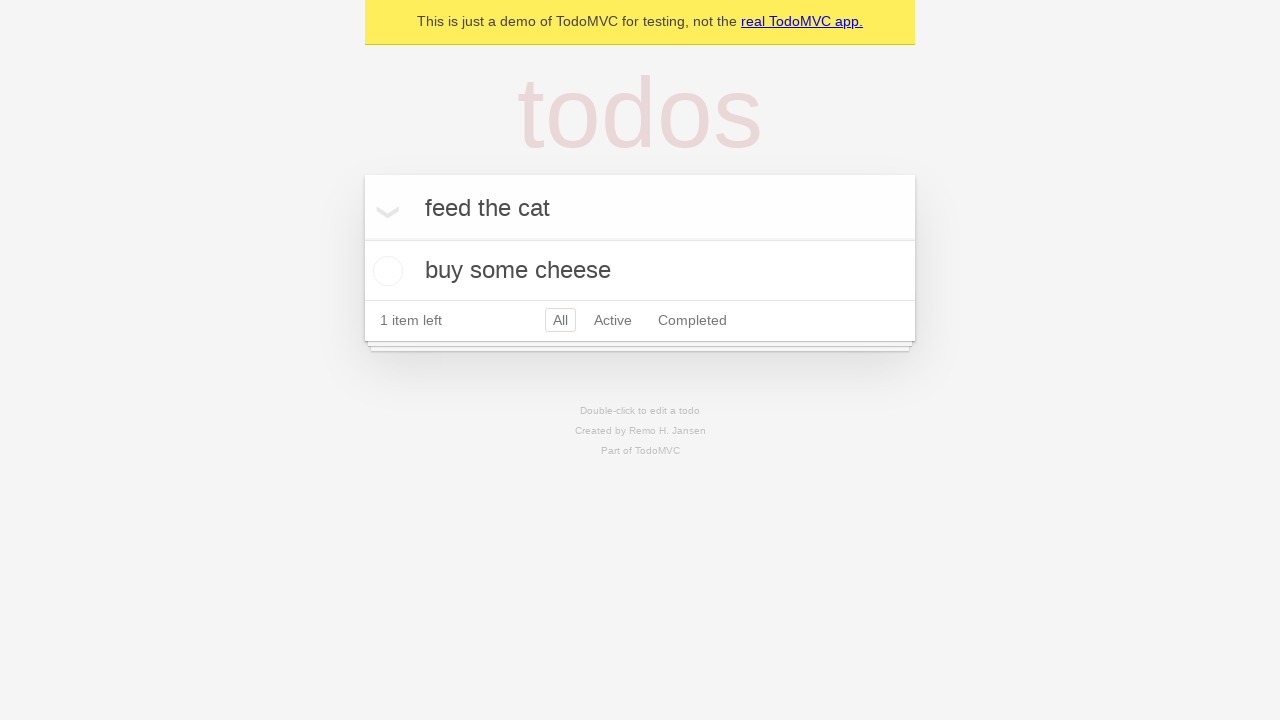

Pressed Enter to create second todo on .new-todo
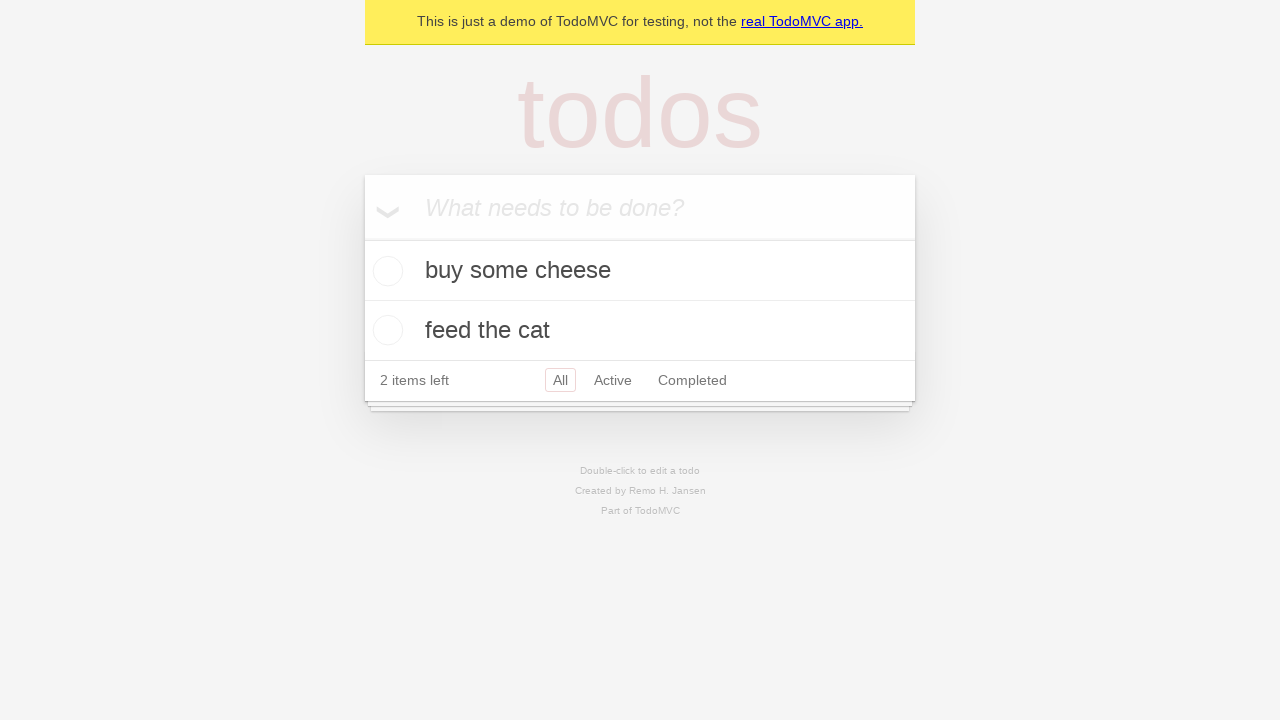

Filled new todo input with 'book a doctors appointment' on .new-todo
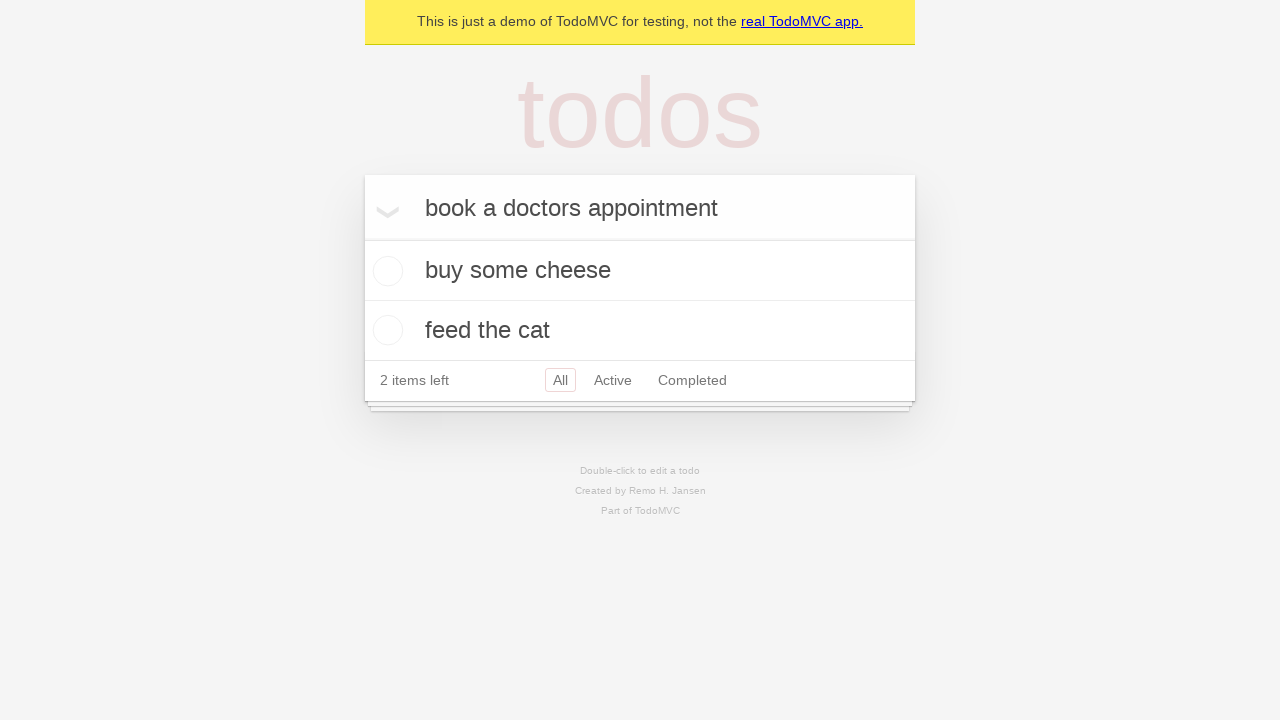

Pressed Enter to create third todo on .new-todo
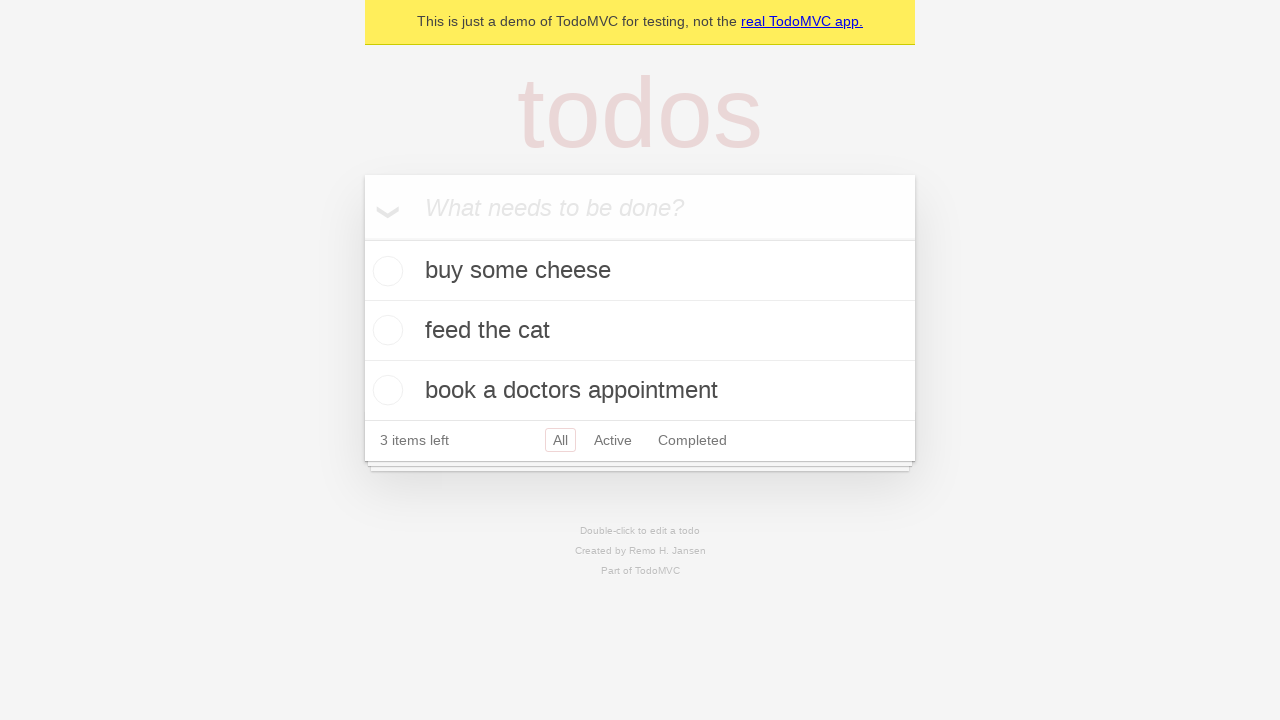

Checked the second todo item as completed at (385, 330) on .todo-list li >> nth=1 >> .toggle
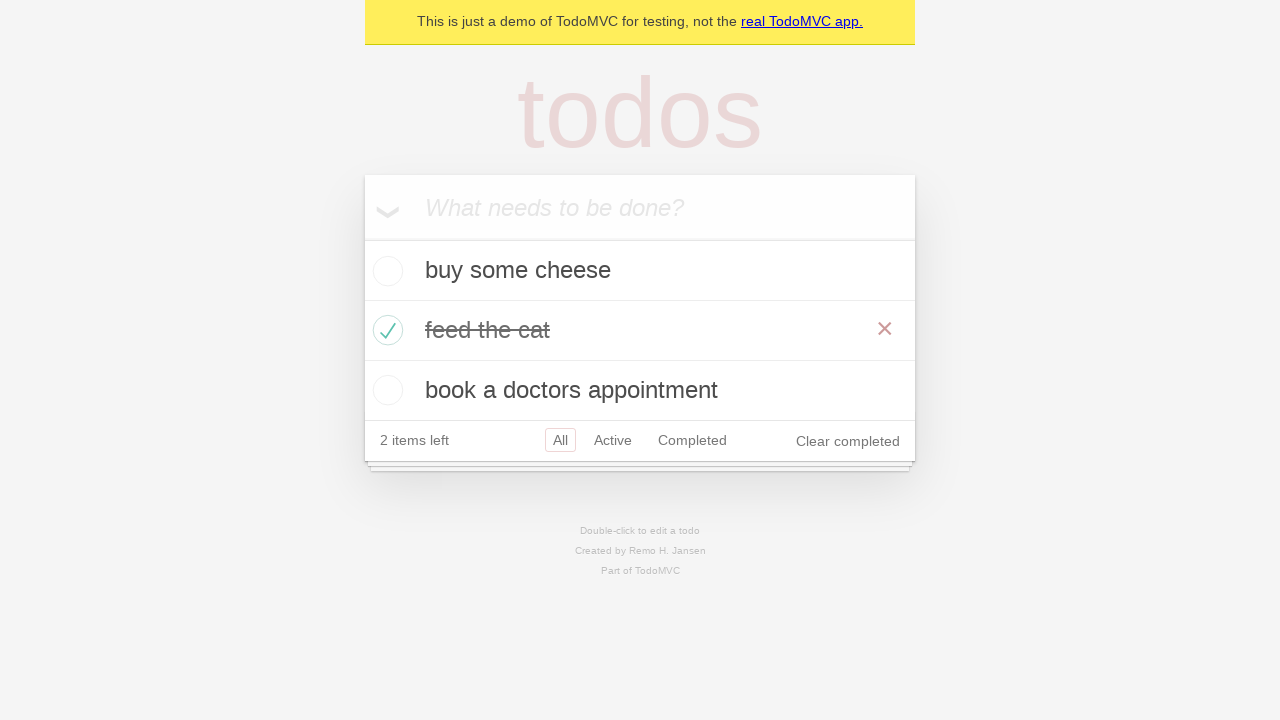

Clicked 'Clear completed' button to remove completed items at (848, 441) on .clear-completed
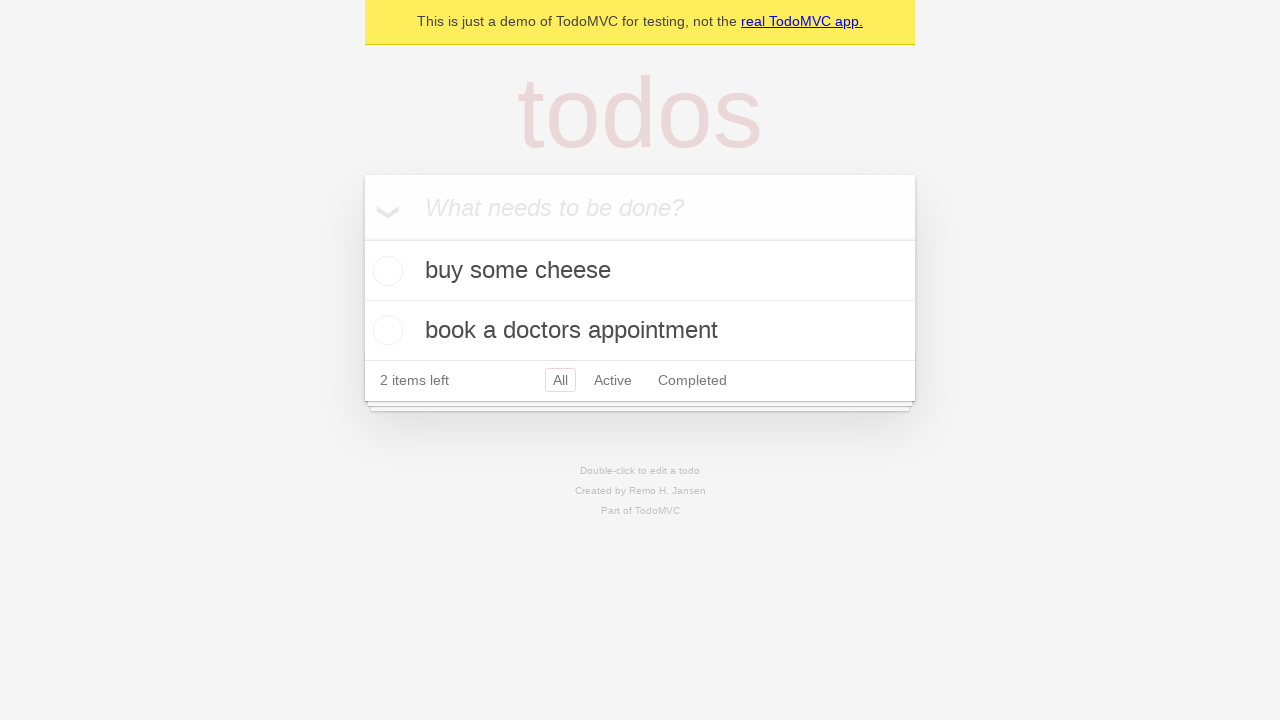

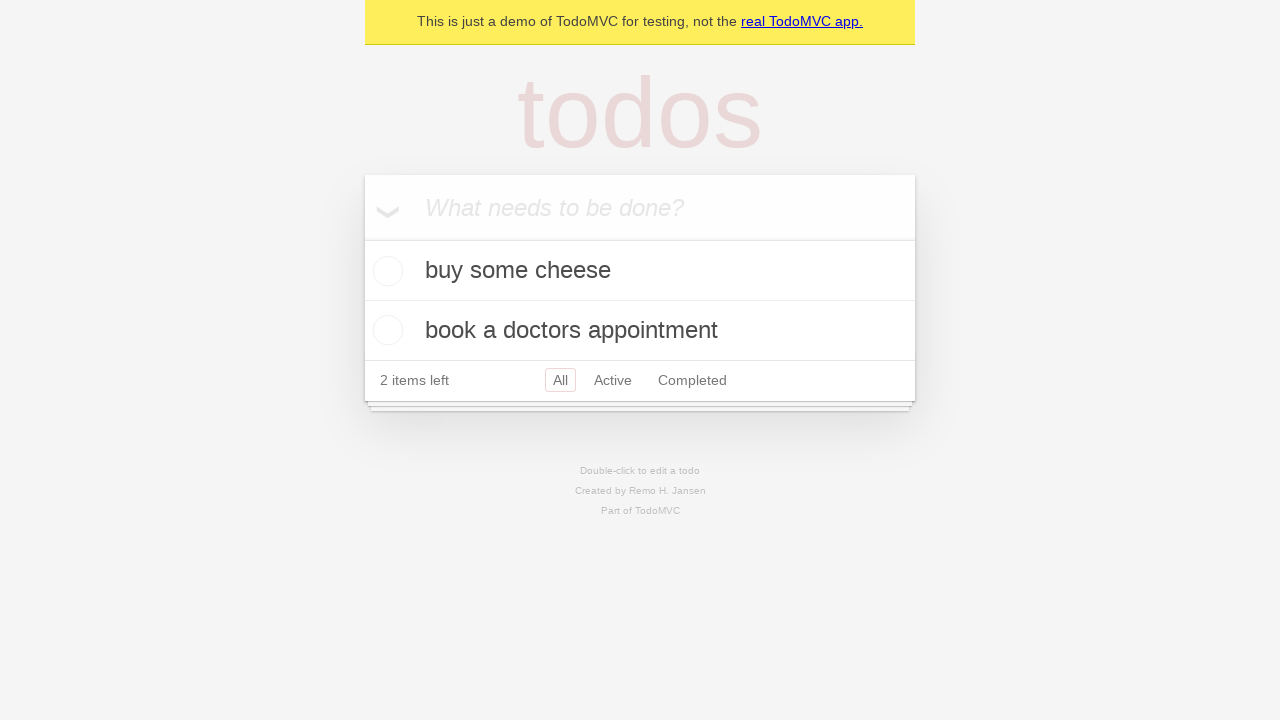